Tests Remove Elements functionality by adding elements and then removing them all

Starting URL: http://the-internet.herokuapp.com/

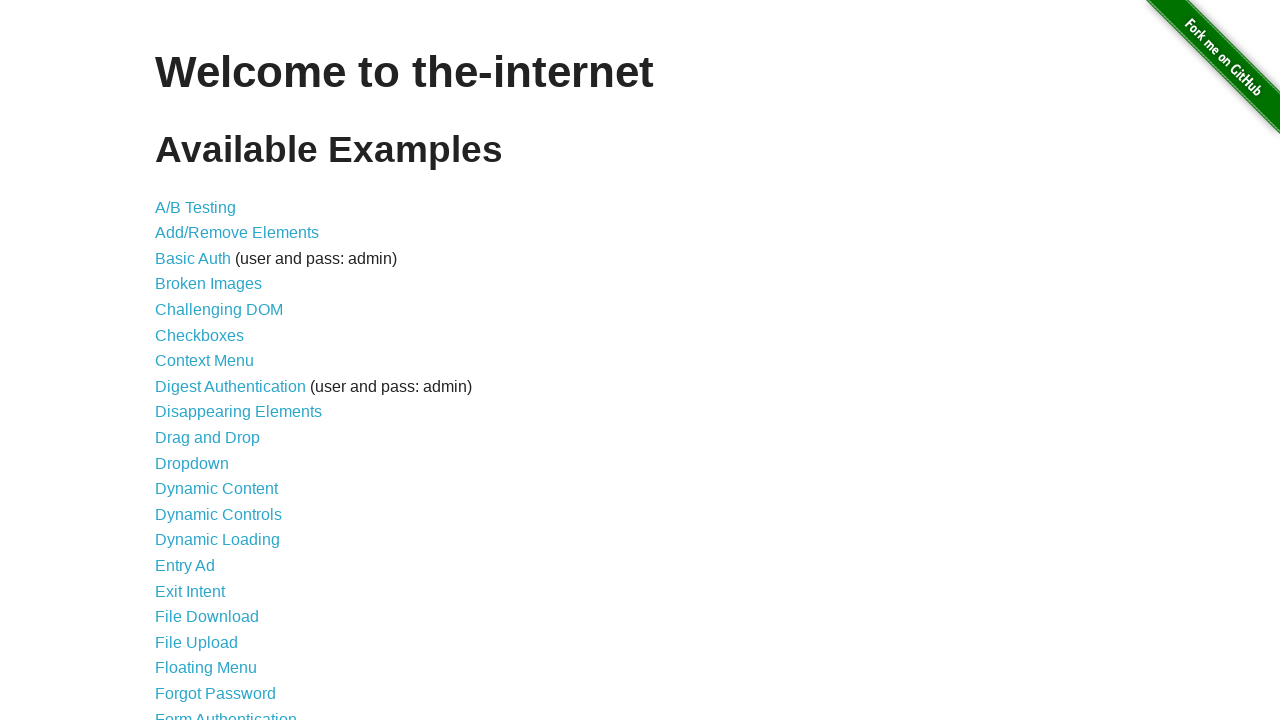

Clicked on Add/Remove Elements link at (237, 233) on text=Add/Remove Elements
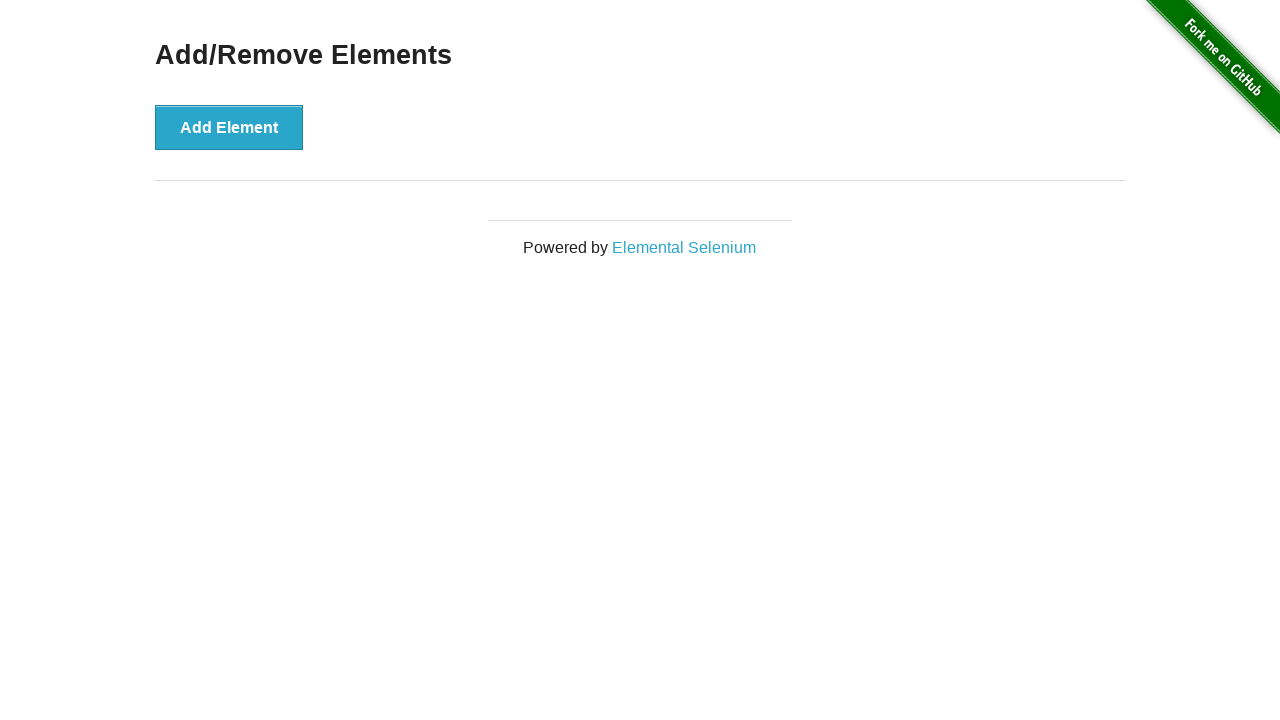

Add Element button is now visible
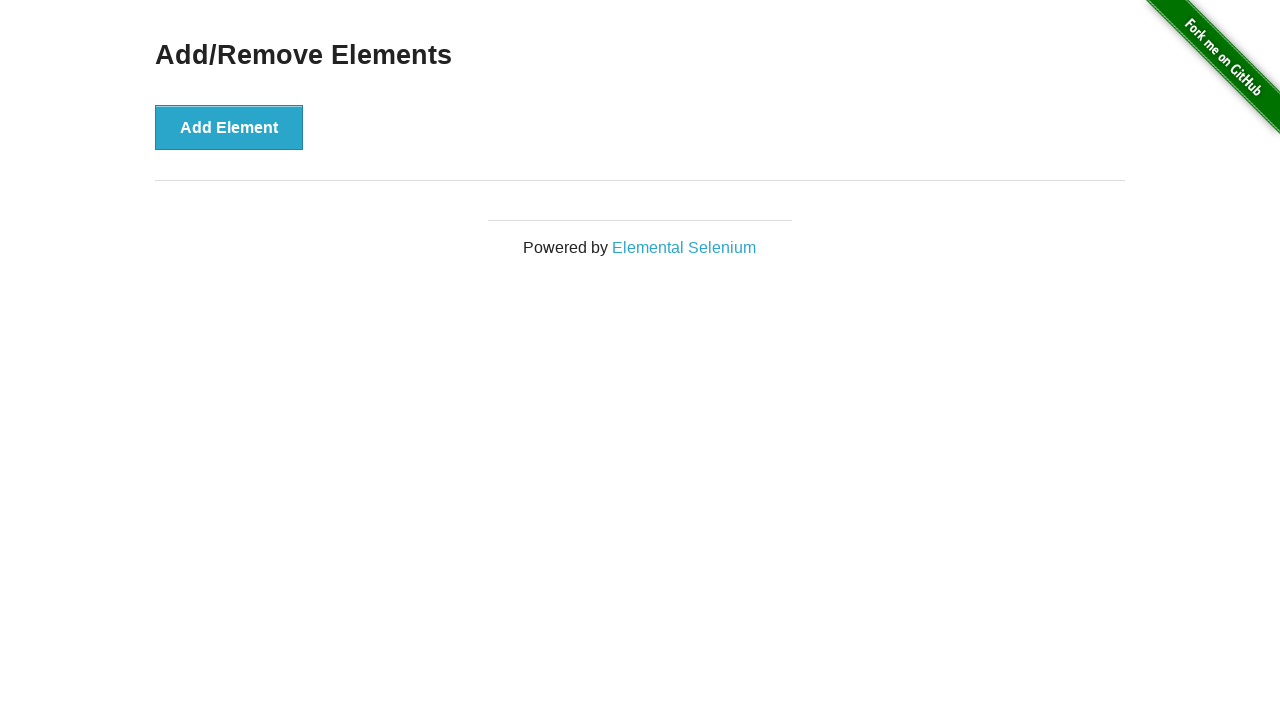

Clicked Add Element button (iteration 1 of 5) at (229, 127) on button:has-text('Add Element')
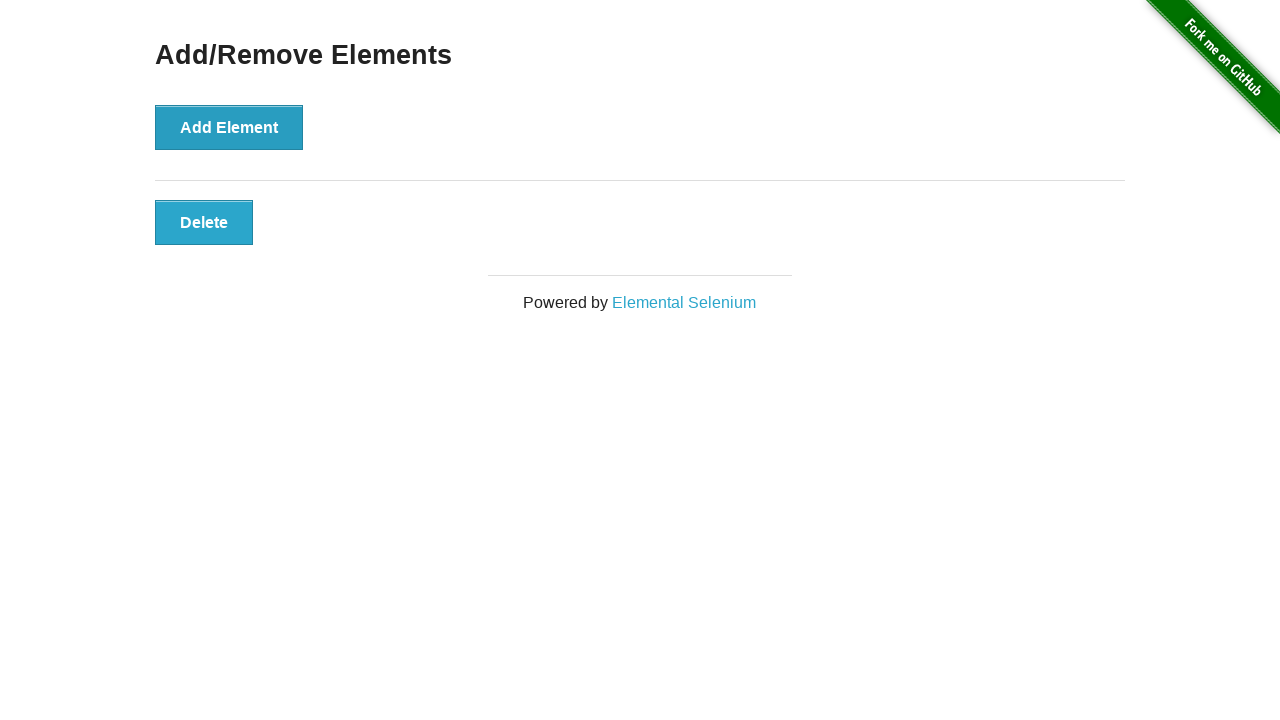

Clicked Add Element button (iteration 2 of 5) at (229, 127) on button:has-text('Add Element')
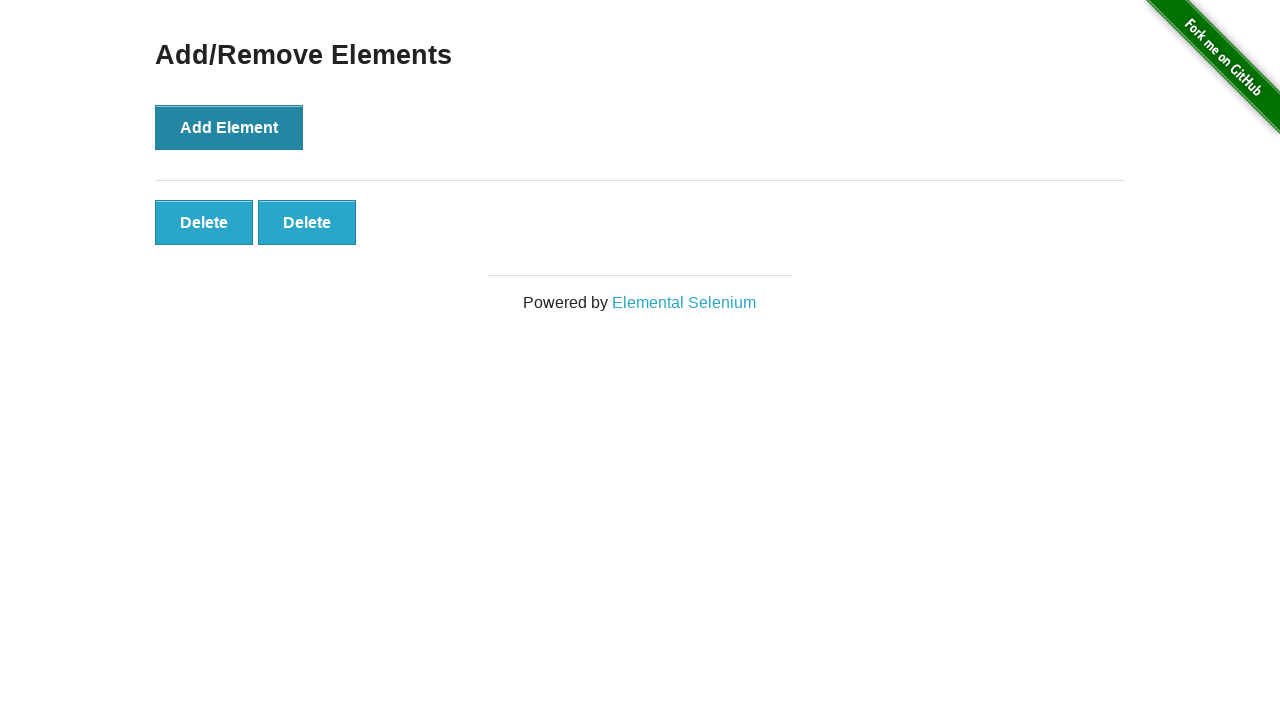

Clicked Add Element button (iteration 3 of 5) at (229, 127) on button:has-text('Add Element')
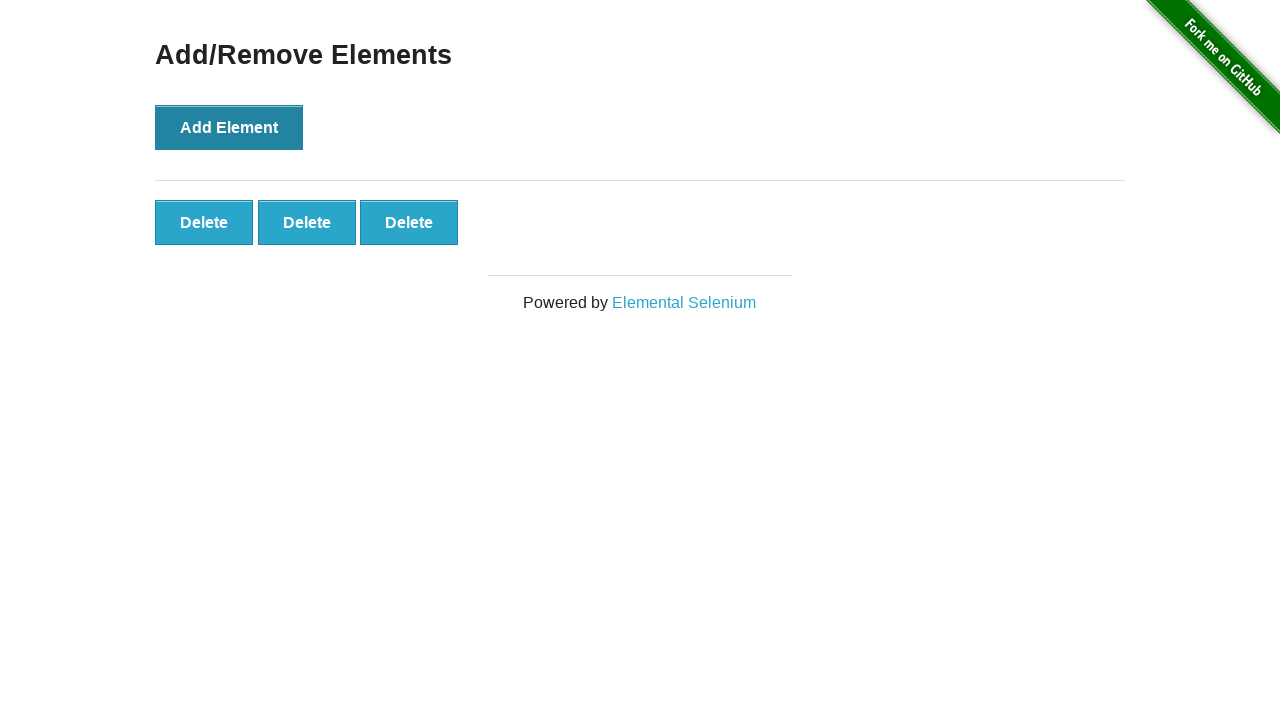

Clicked Add Element button (iteration 4 of 5) at (229, 127) on button:has-text('Add Element')
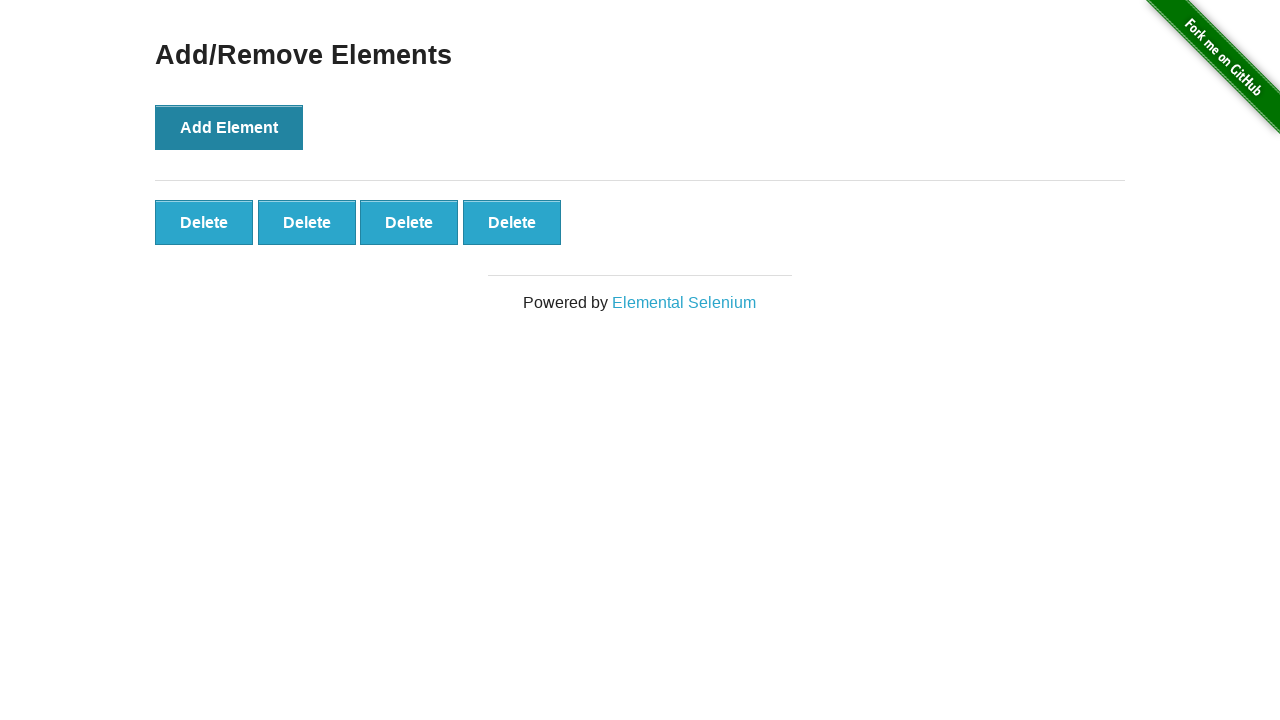

Clicked Add Element button (iteration 5 of 5) at (229, 127) on button:has-text('Add Element')
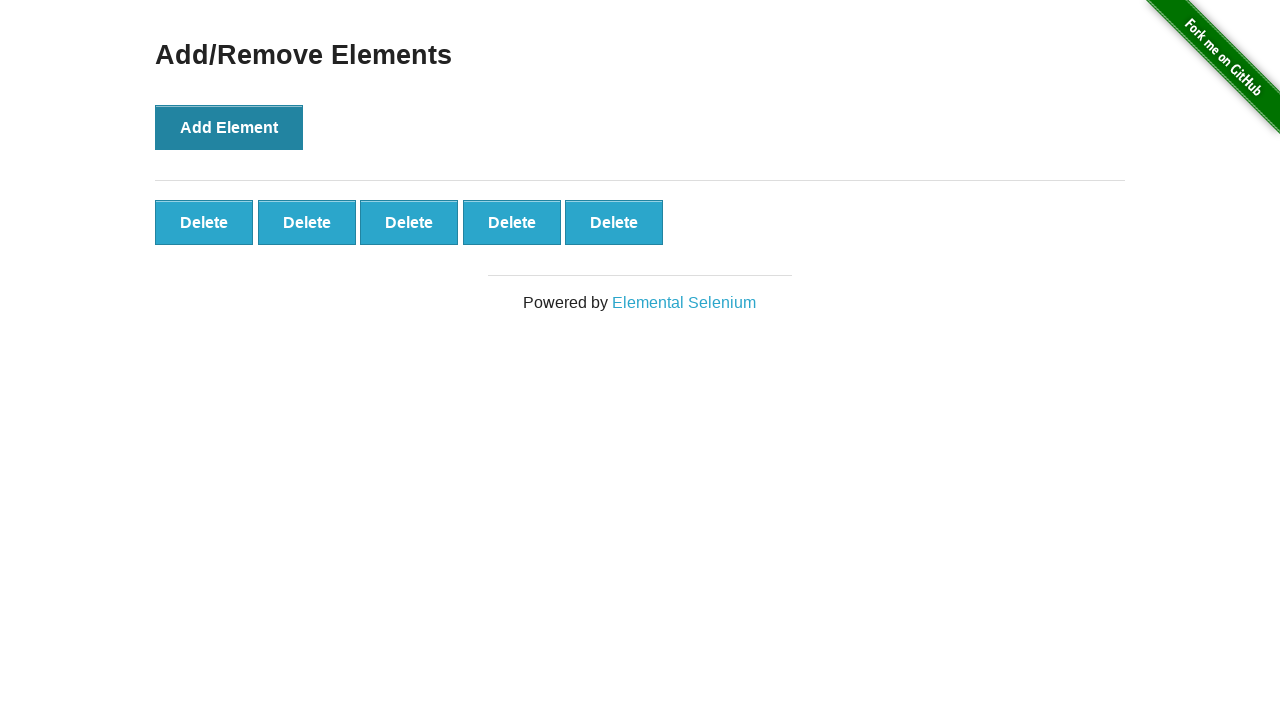

Clicked remove button for element (iteration 1 of 5) at (204, 222) on .added-manually >> nth=0
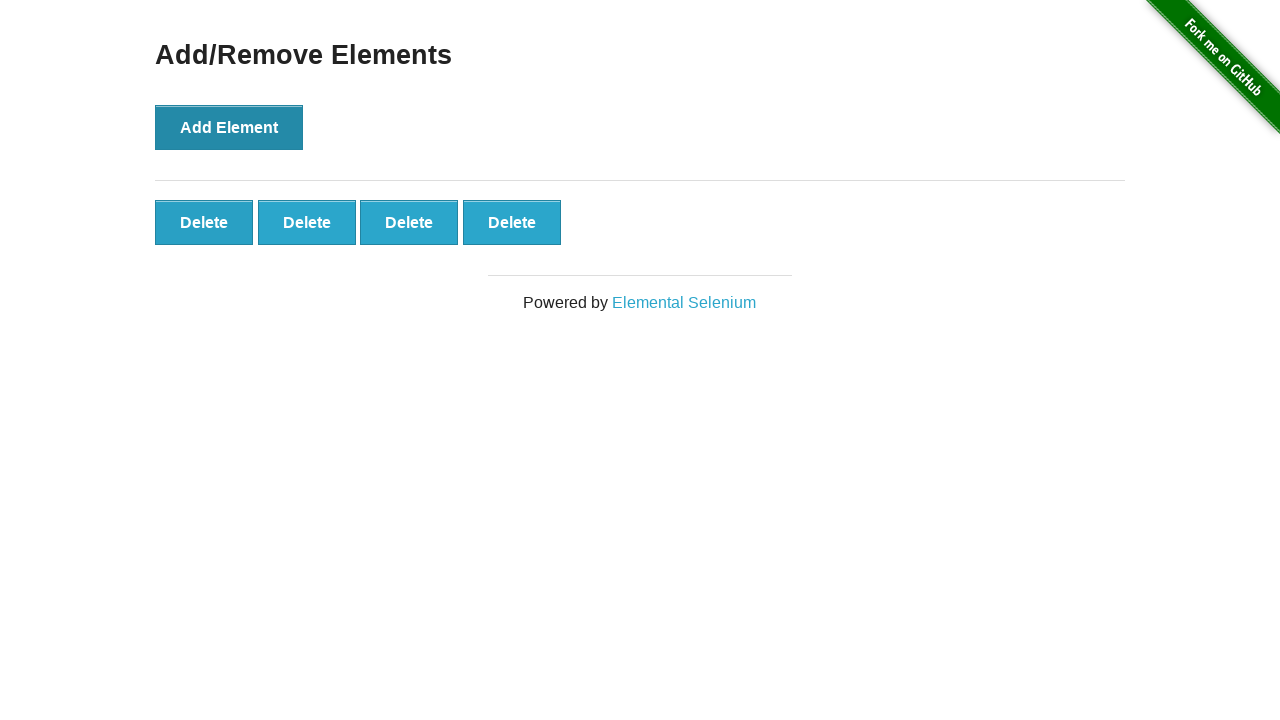

Clicked remove button for element (iteration 2 of 5) at (204, 222) on .added-manually >> nth=0
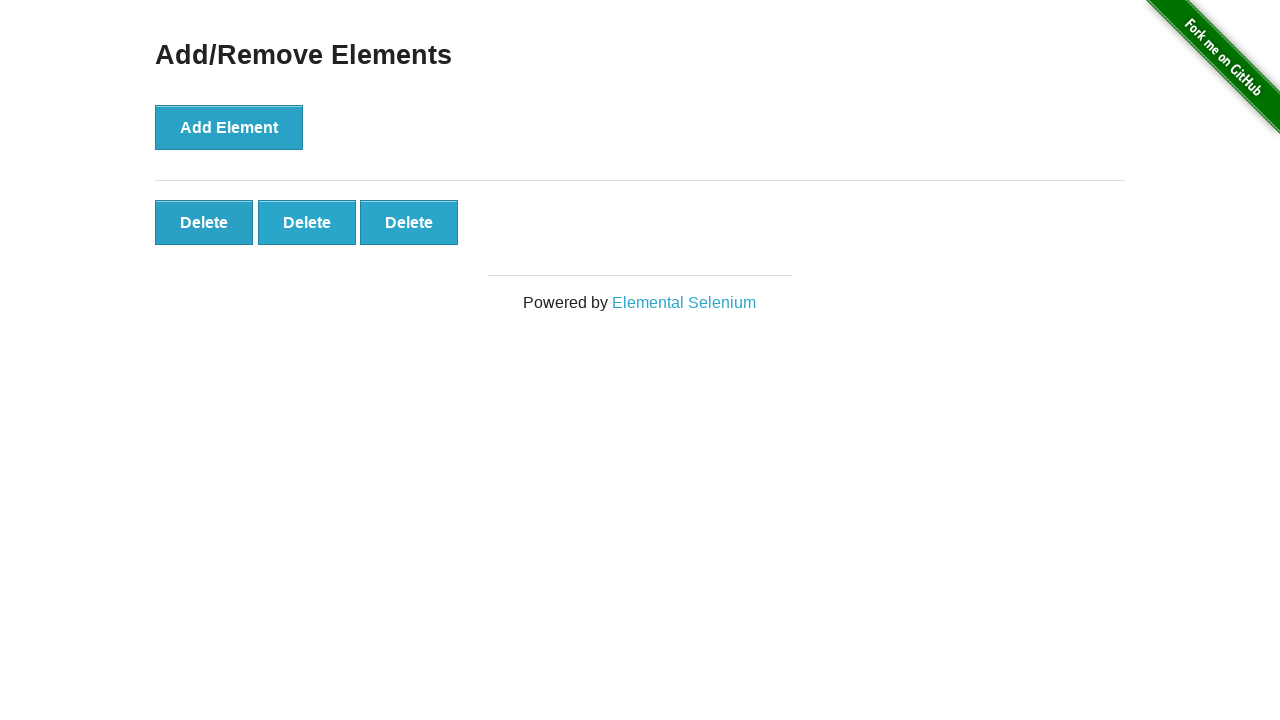

Clicked remove button for element (iteration 3 of 5) at (204, 222) on .added-manually >> nth=0
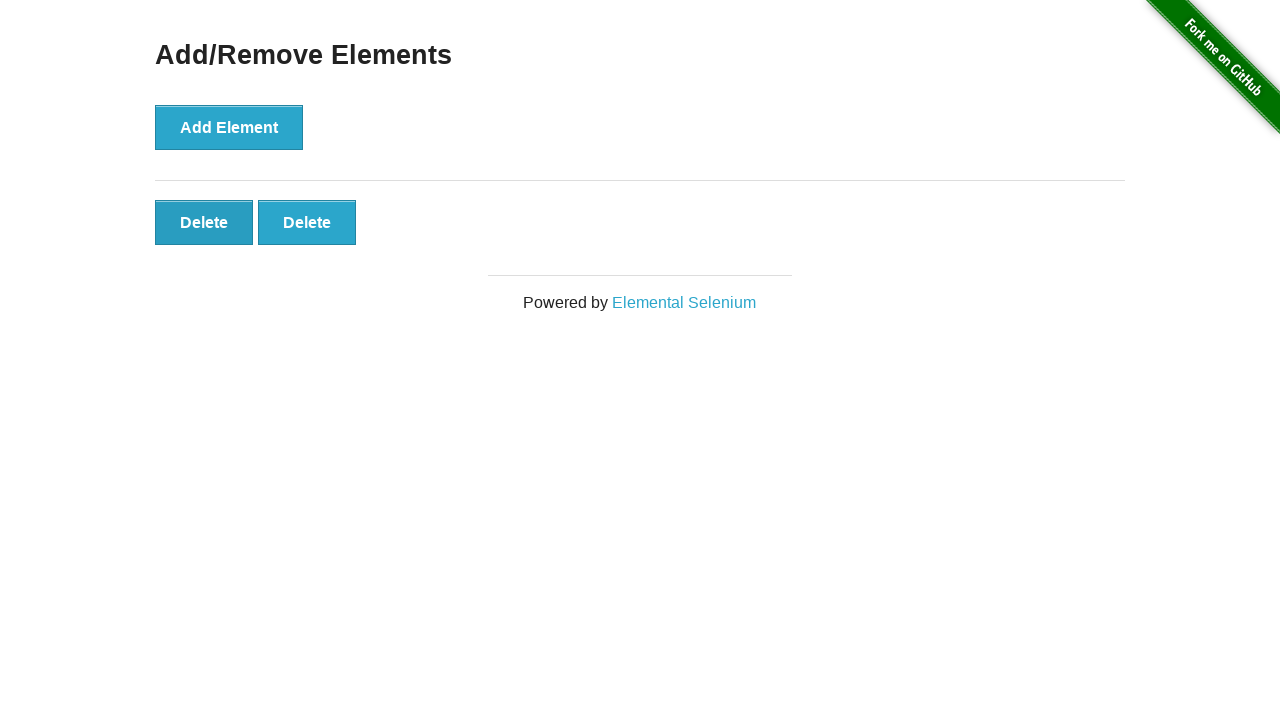

Clicked remove button for element (iteration 4 of 5) at (204, 222) on .added-manually >> nth=0
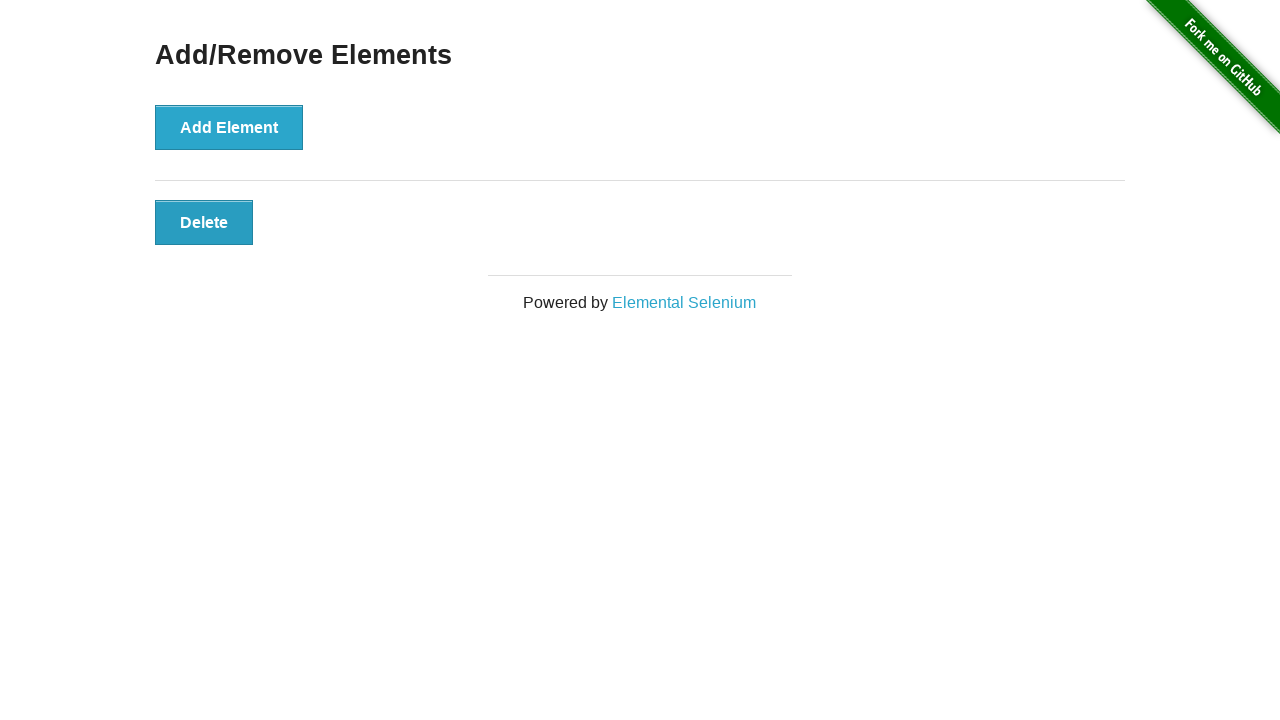

Clicked remove button for element (iteration 5 of 5) at (204, 222) on .added-manually >> nth=0
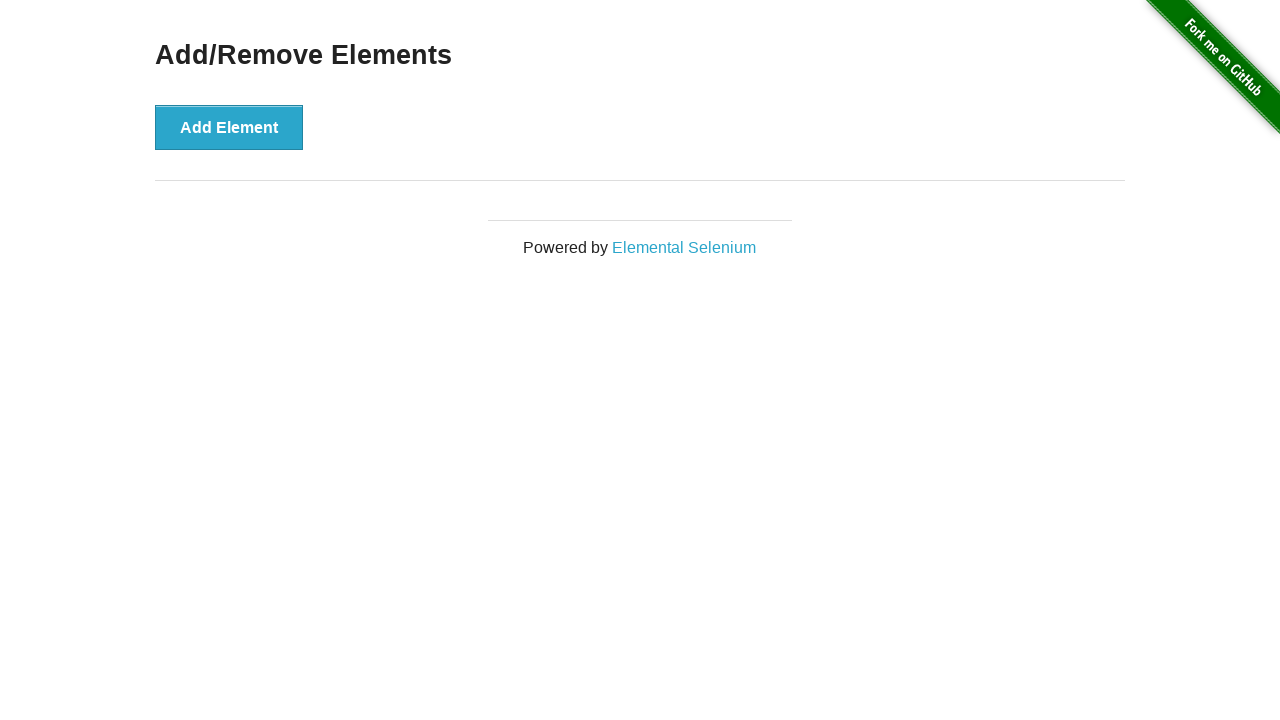

Verified that all added elements have been removed
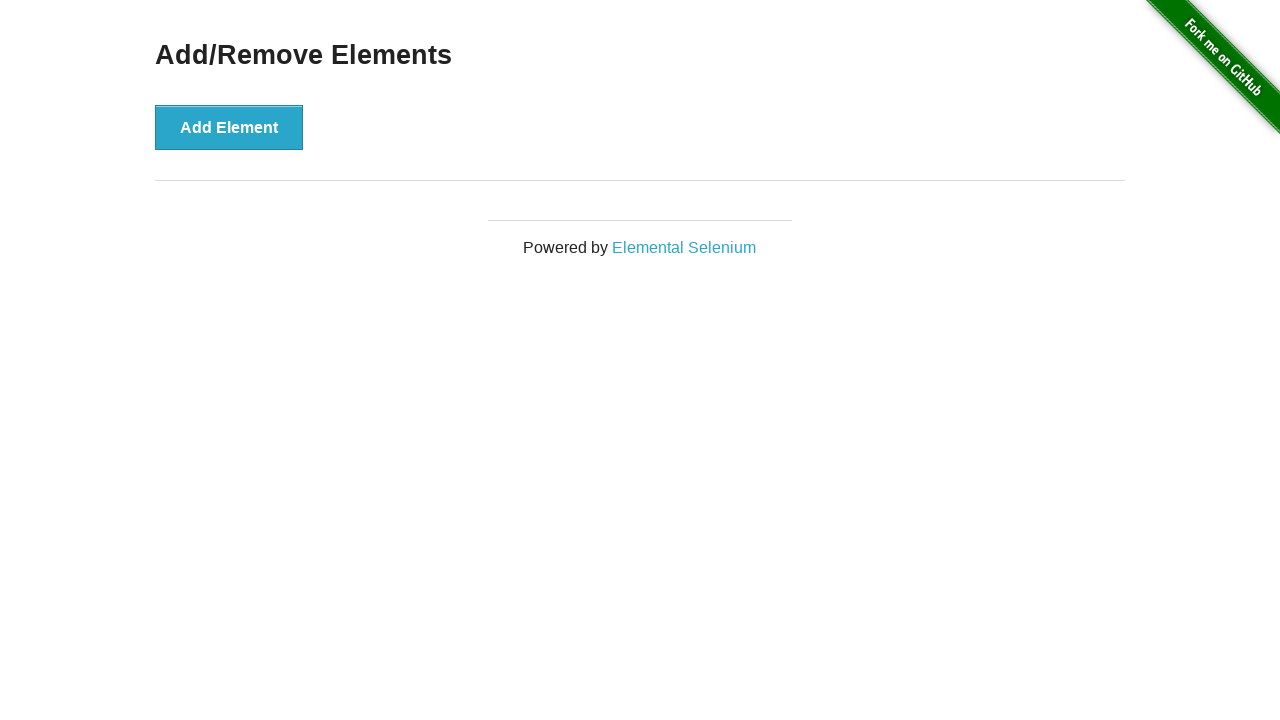

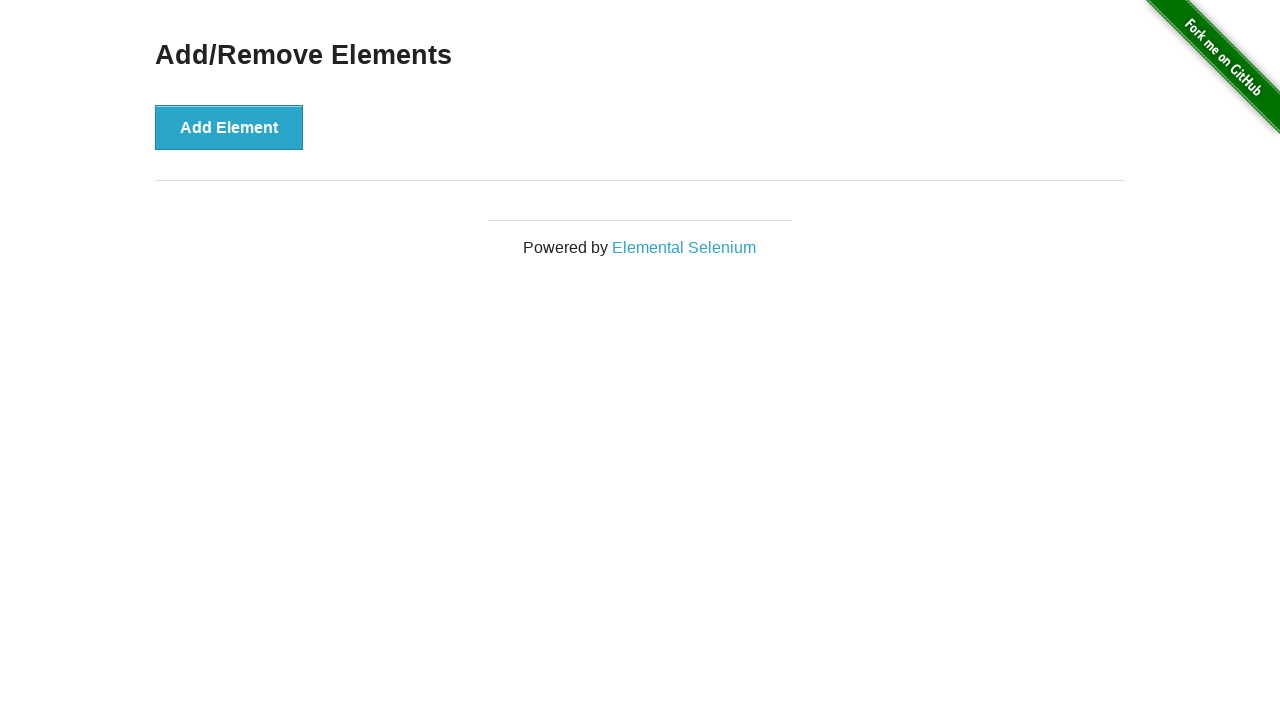